Tests drag and drop functionality by dragging an element and dropping it onto a target element in the jQuery UI demo

Starting URL: https://jqueryui.com/droppable

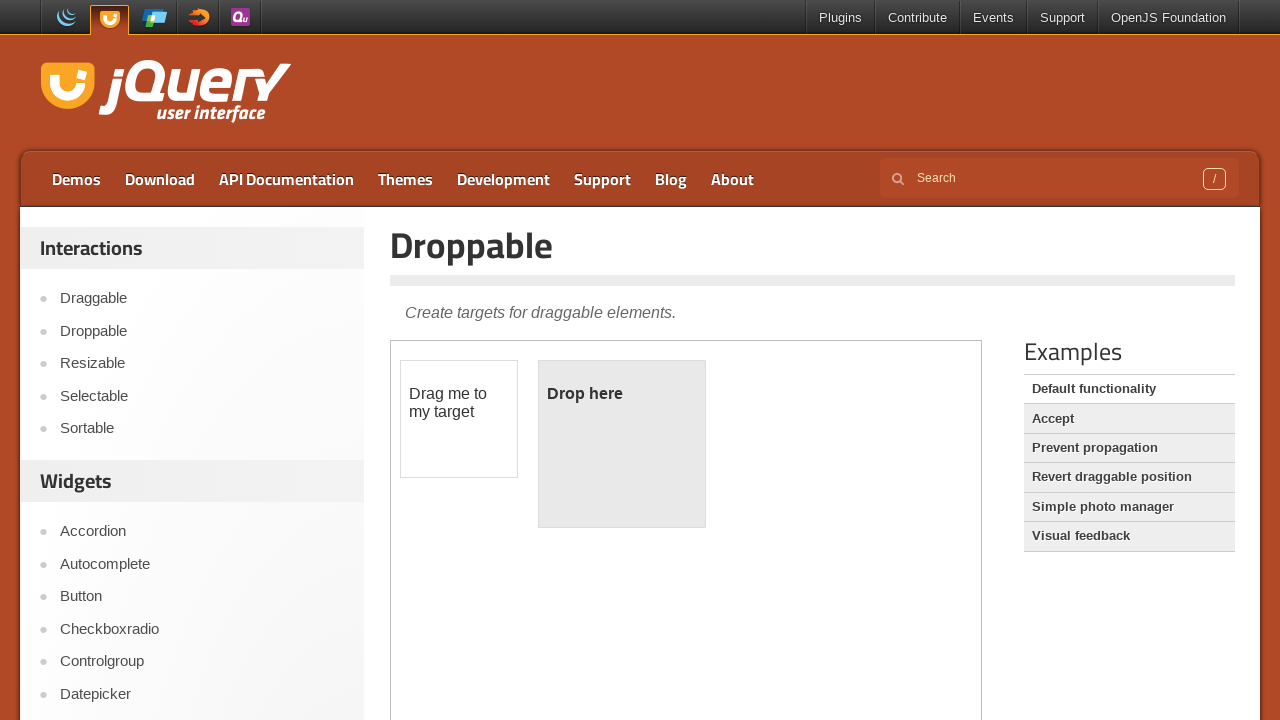

Located the iframe containing the jQuery UI droppable demo
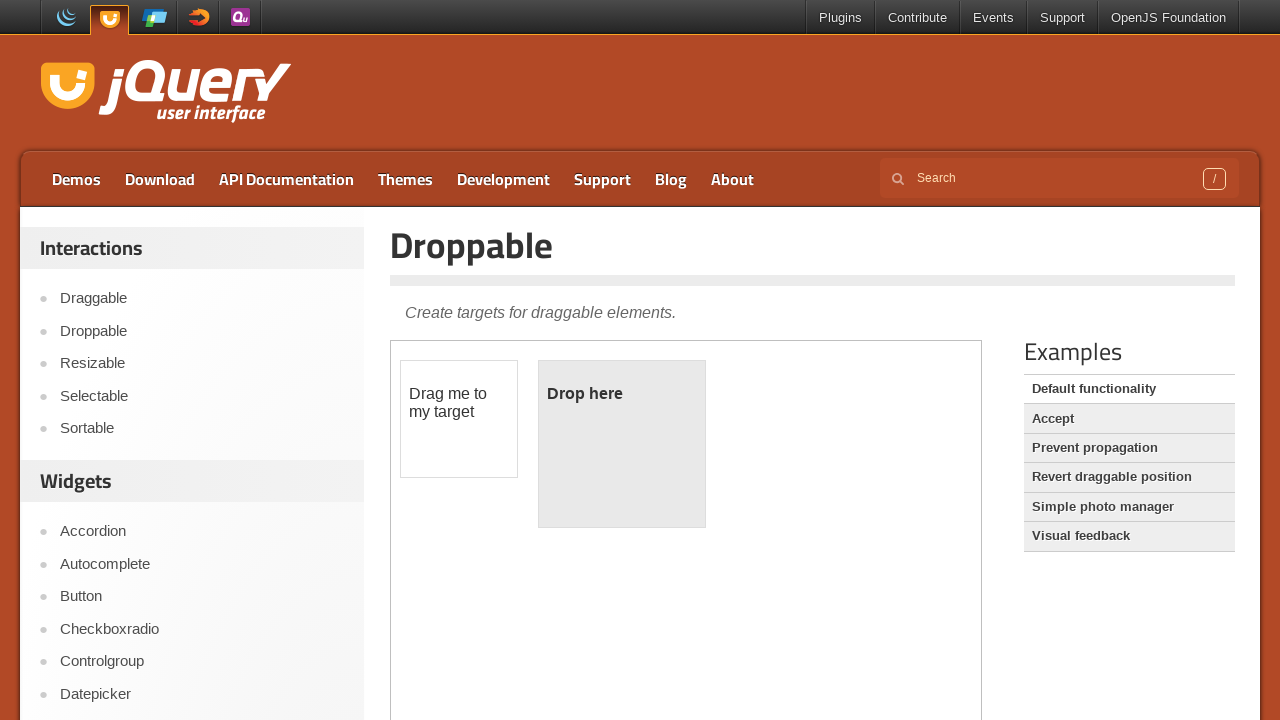

Located the draggable element (#draggable)
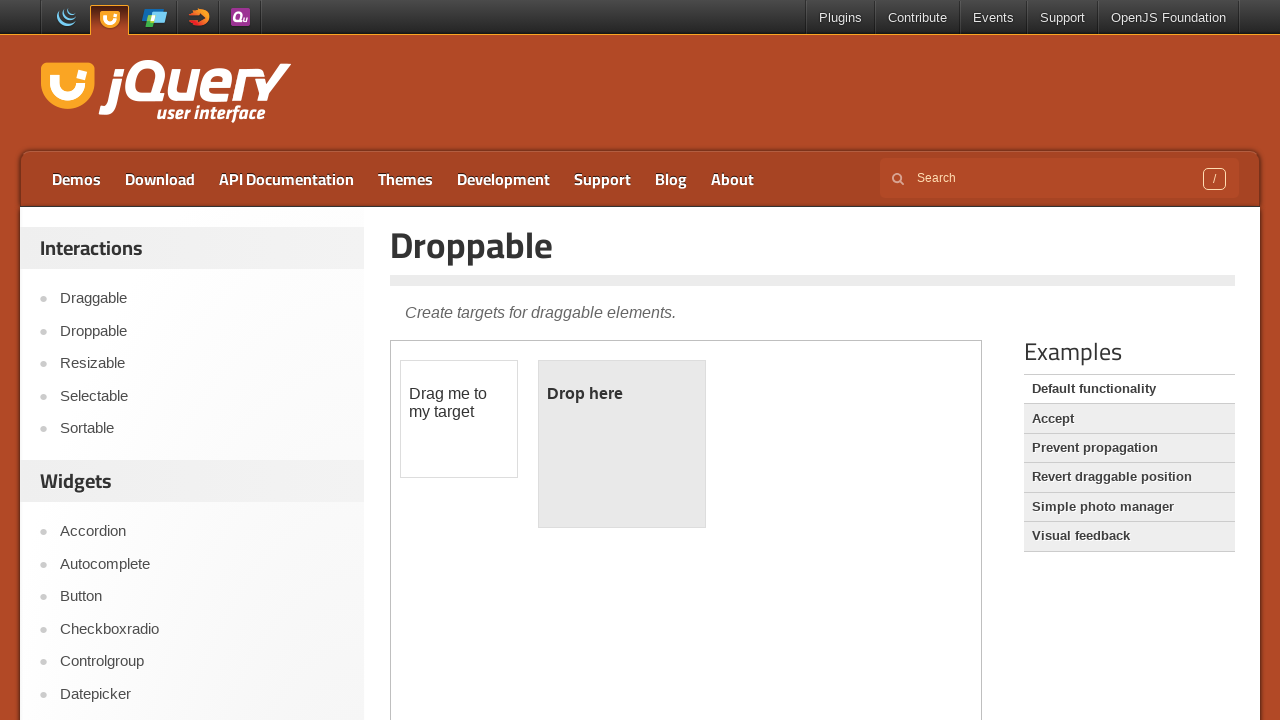

Located the droppable target element (#droppable)
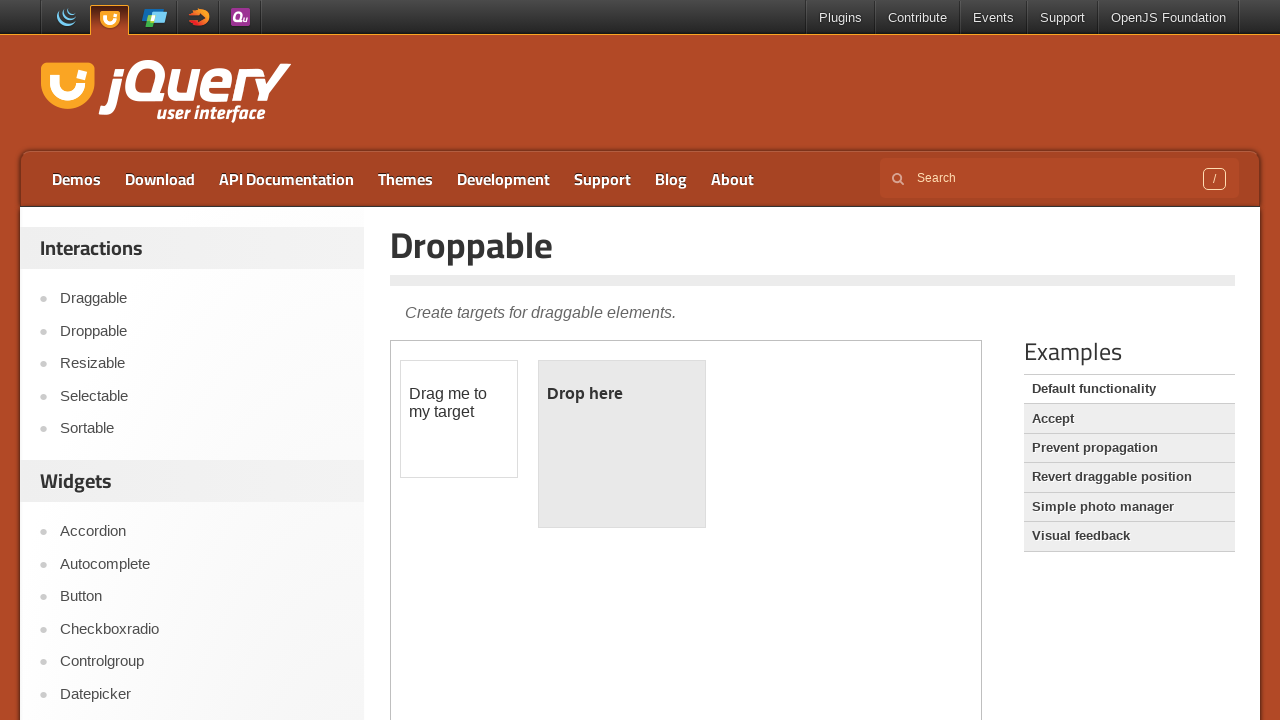

Dragged the draggable element and dropped it onto the droppable target at (622, 444)
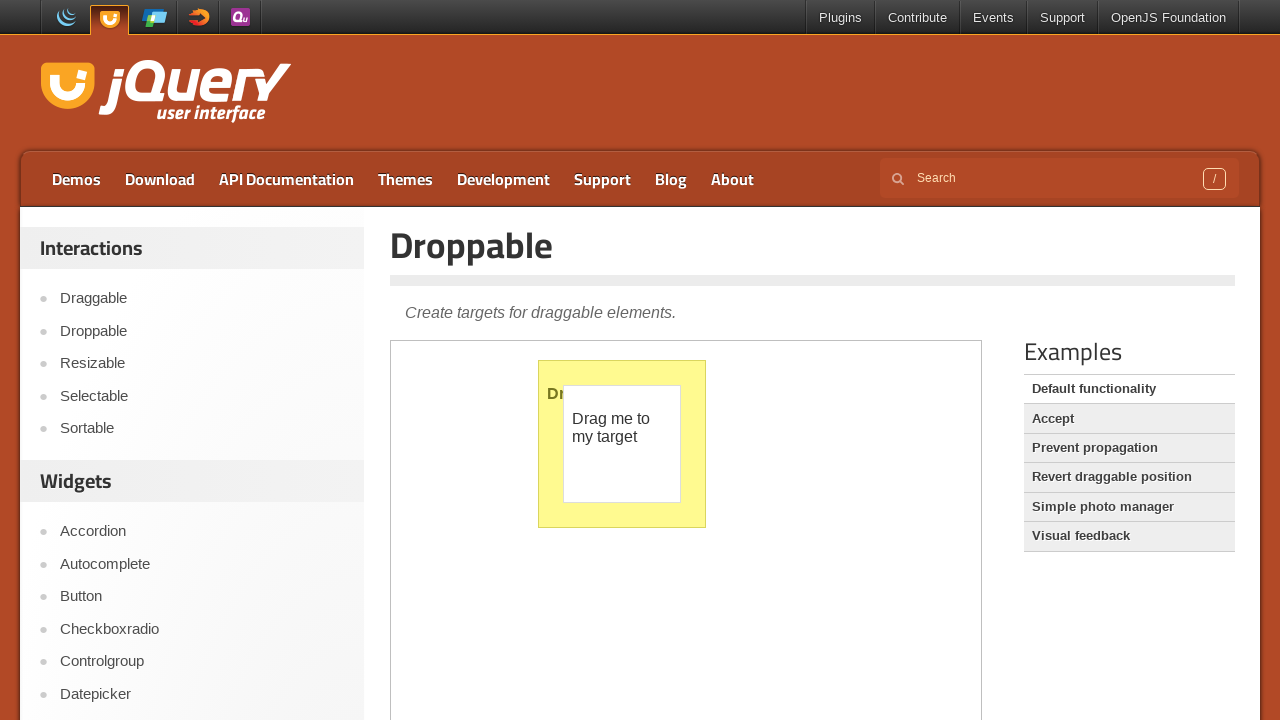

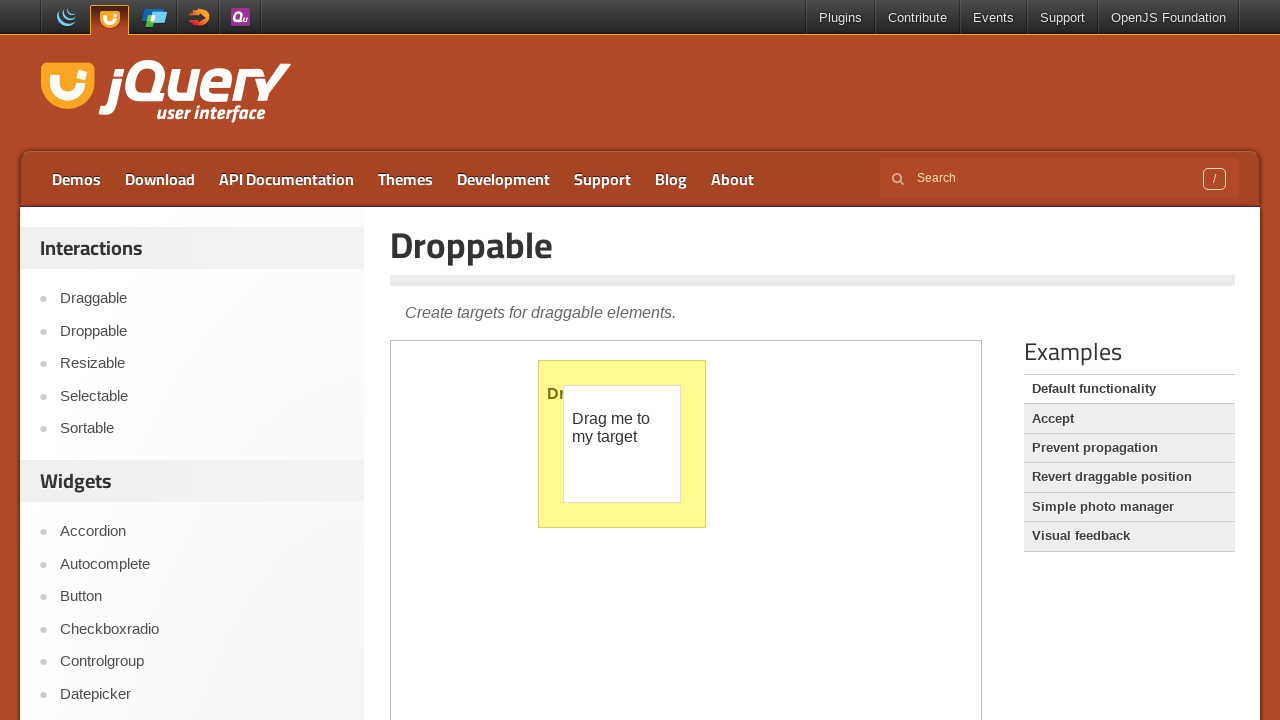